Tests scrolling functionality by scrolling to a specific section on the Cypress docs page

Starting URL: https://docs.cypress.io/api/commands/rightclick

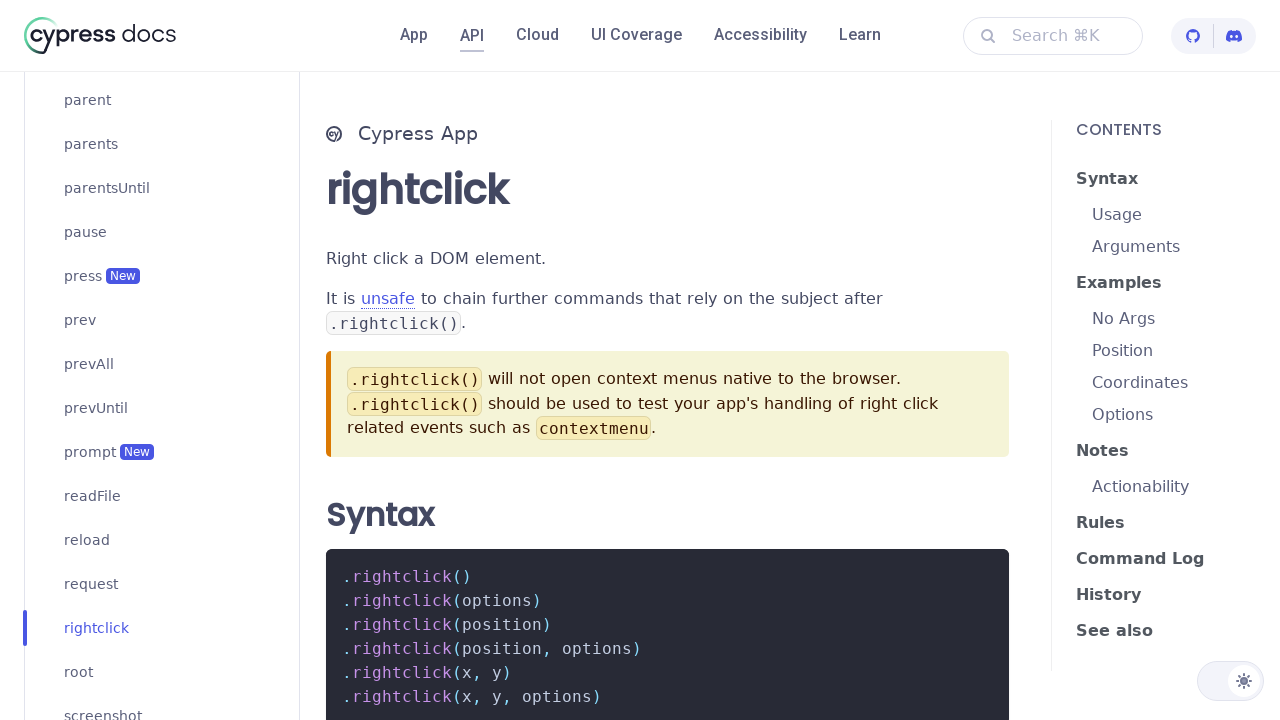

Waited 10 seconds for page to load
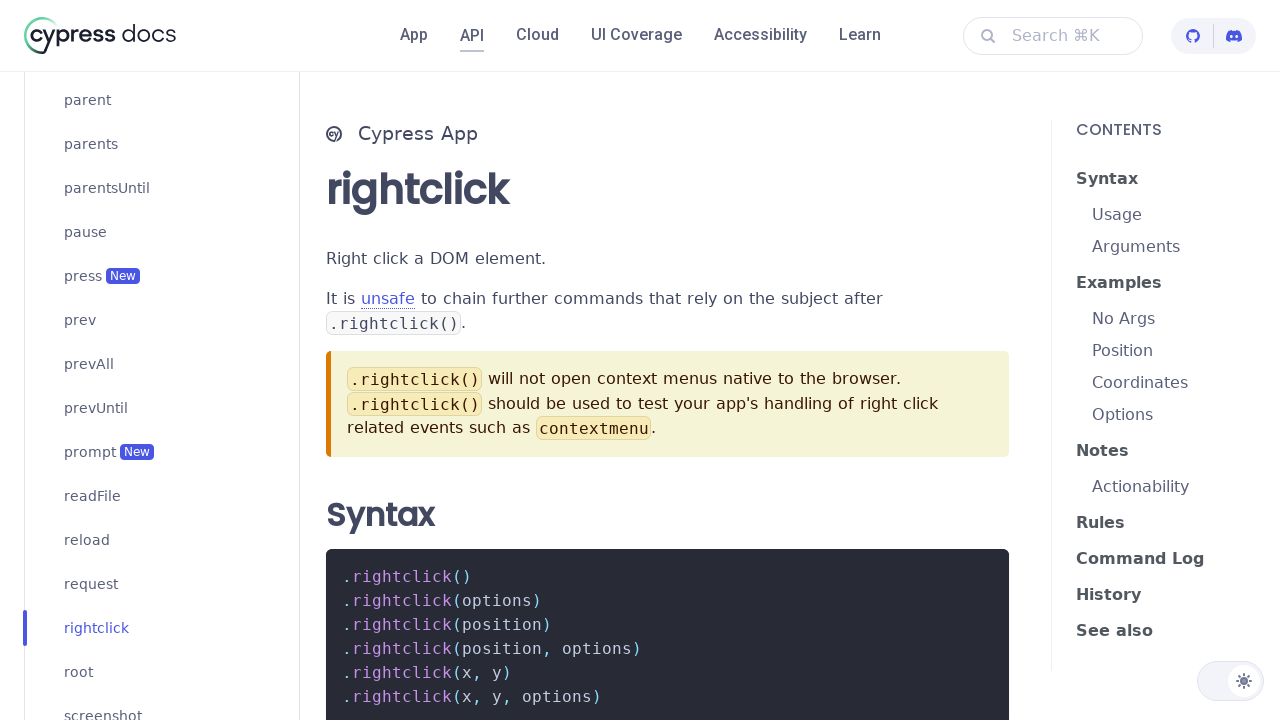

Scrolled to See-also section on Cypress docs page
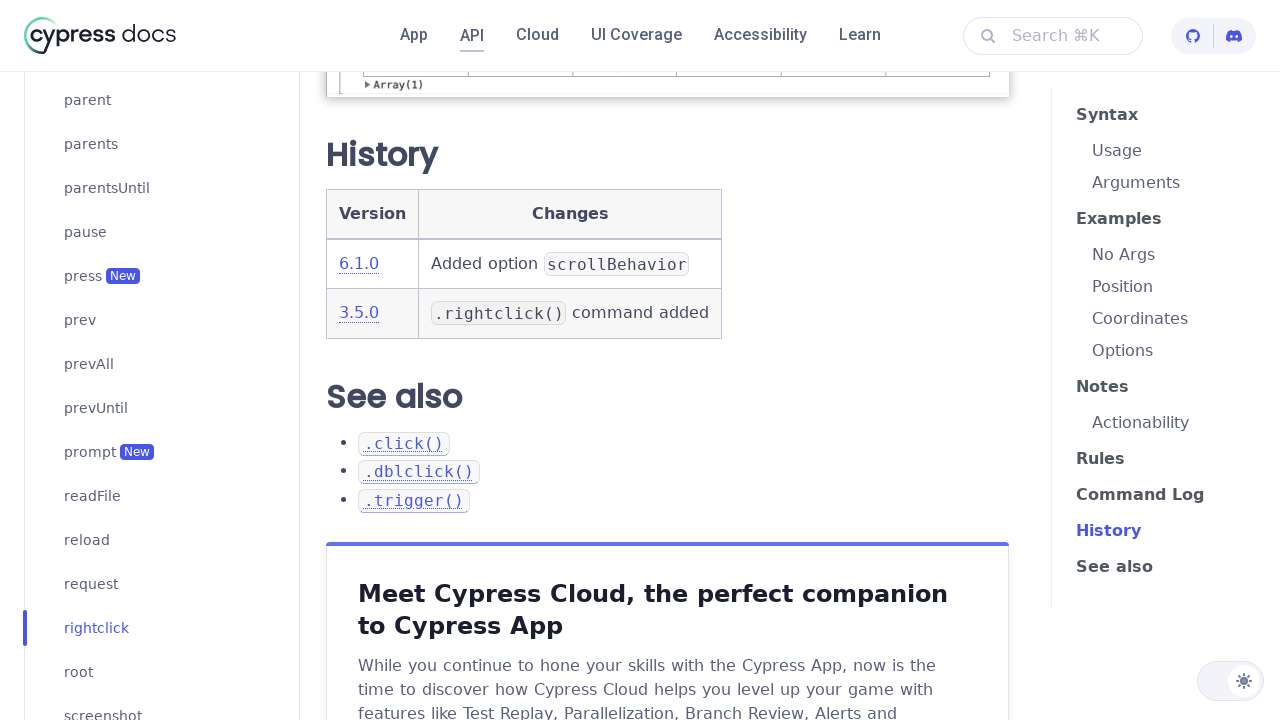

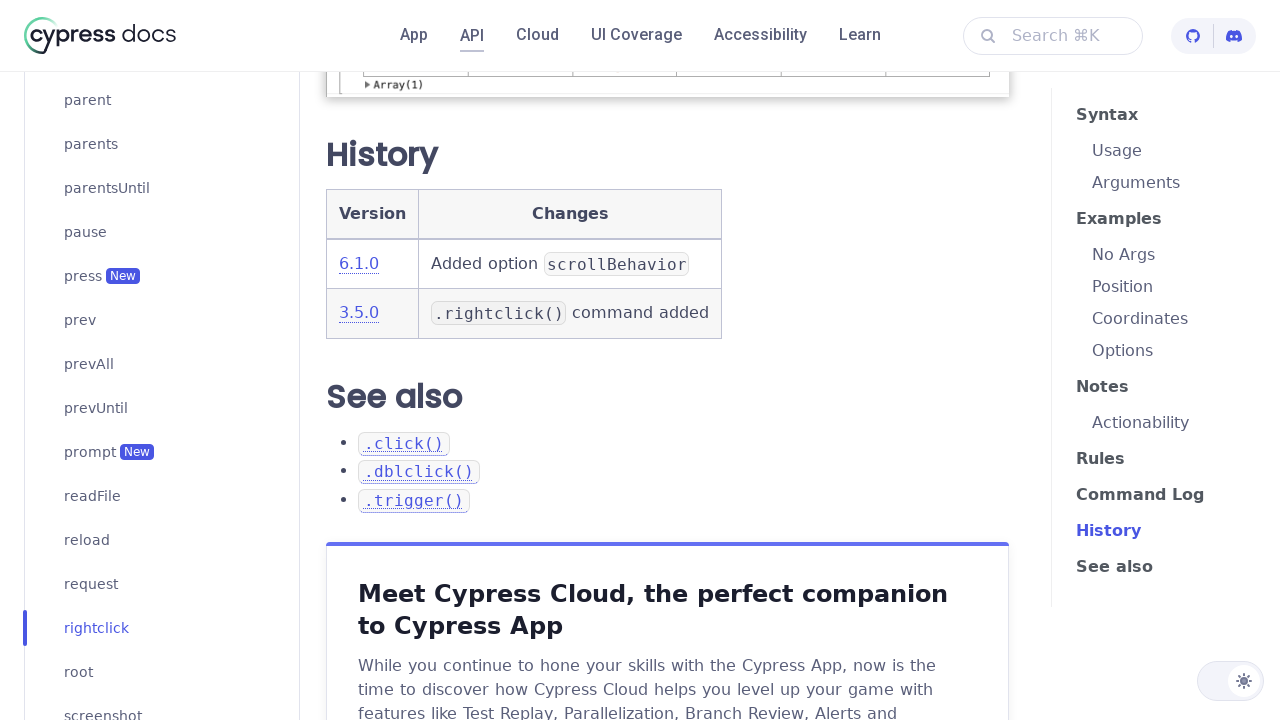